Tests copy and paste keyboard shortcuts by entering text in a first name field, selecting all with Ctrl+A, copying with Ctrl+C, tabbing to last name field, and pasting with Ctrl+V

Starting URL: https://demoqa.com/automation-practice-form

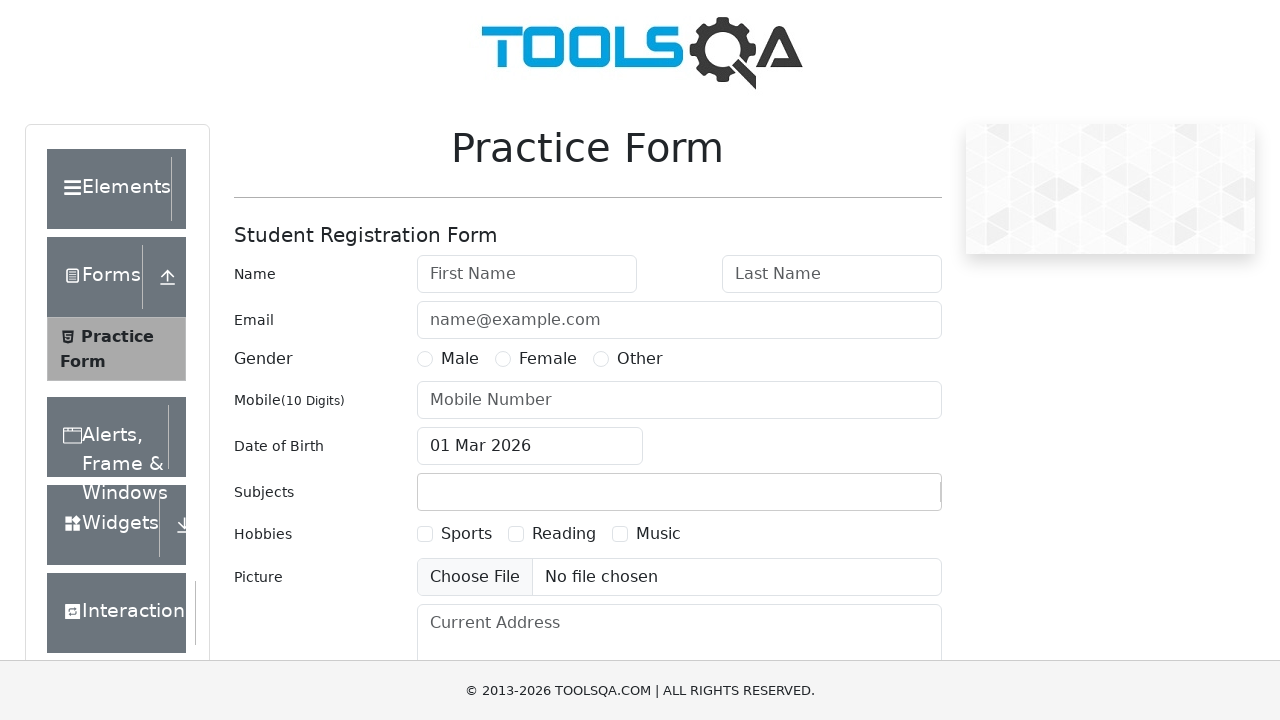

Filled first name field with 'Saima' on input#firstName
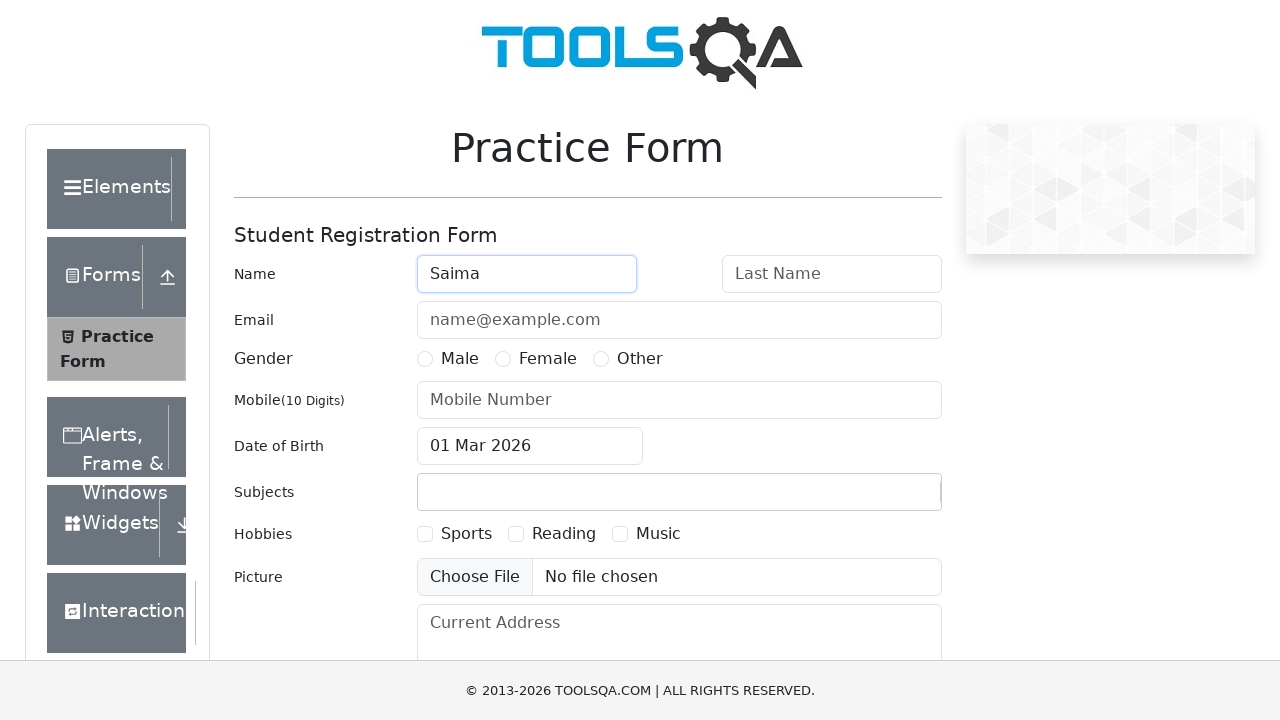

Clicked on first name field to focus it at (527, 274) on input#firstName
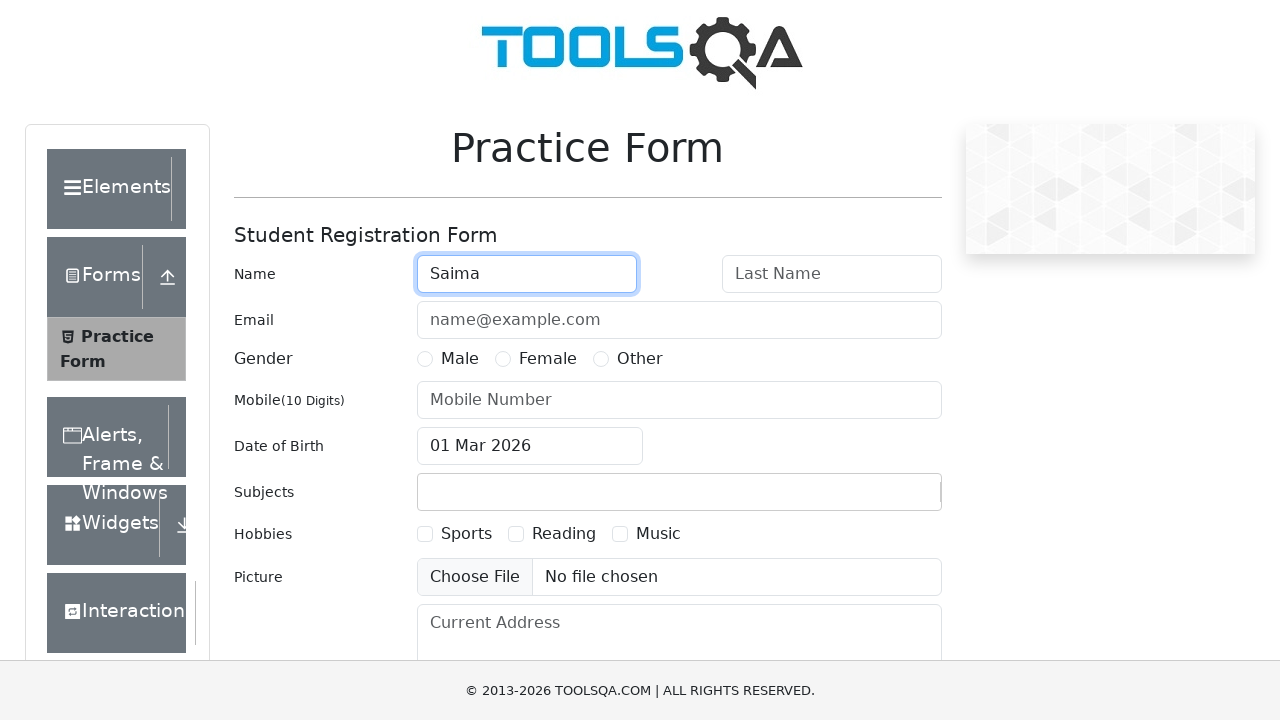

Selected all text in first name field with Ctrl+A
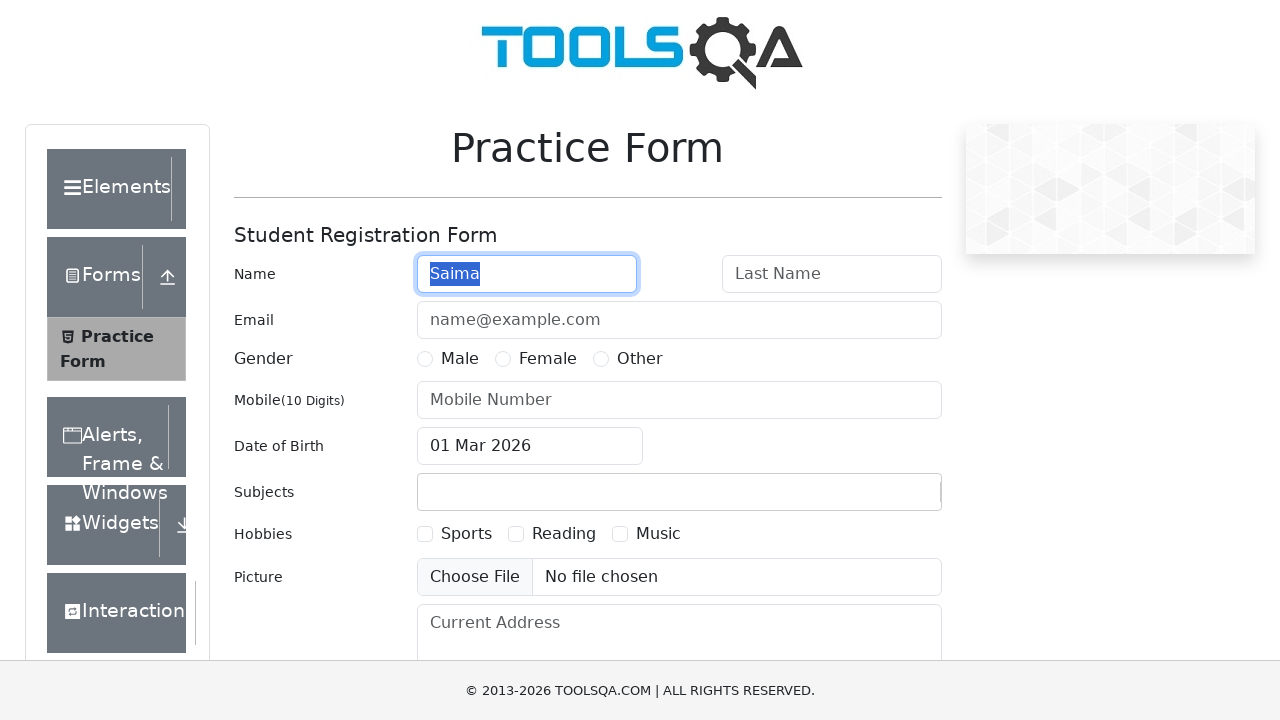

Copied selected text with Ctrl+C
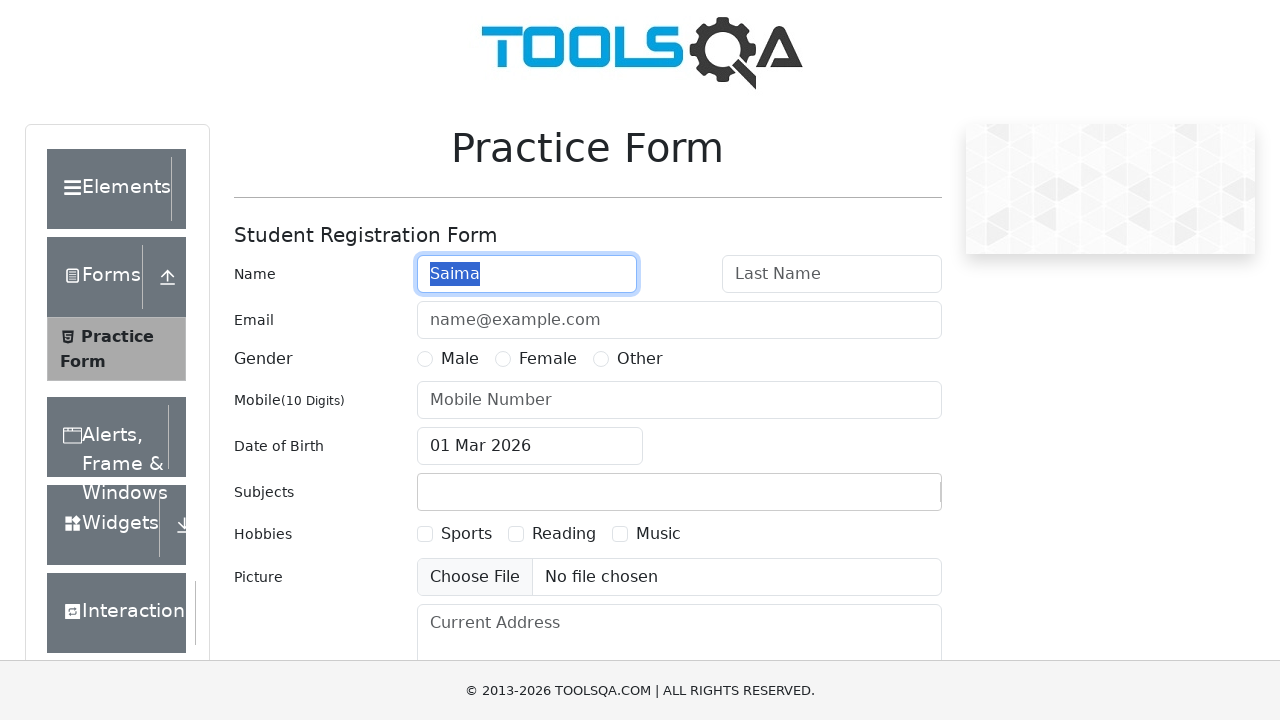

Tabbed to last name field
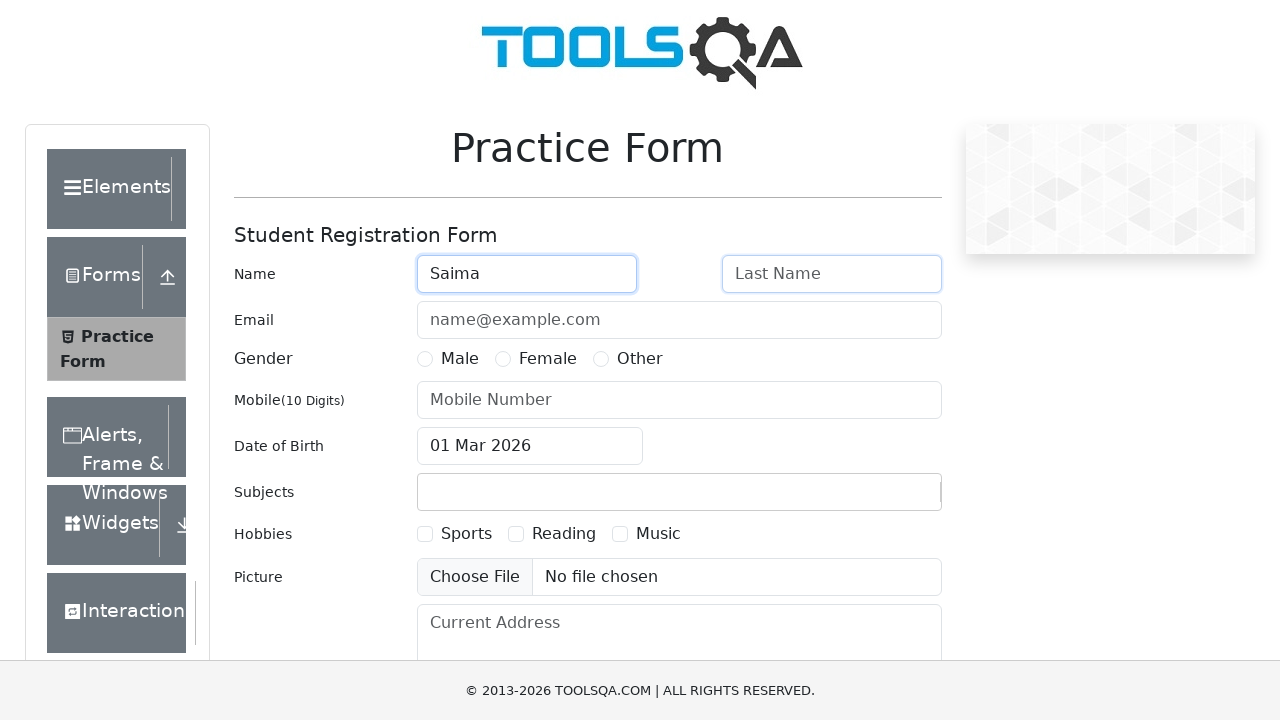

Pasted copied text with Ctrl+V into last name field
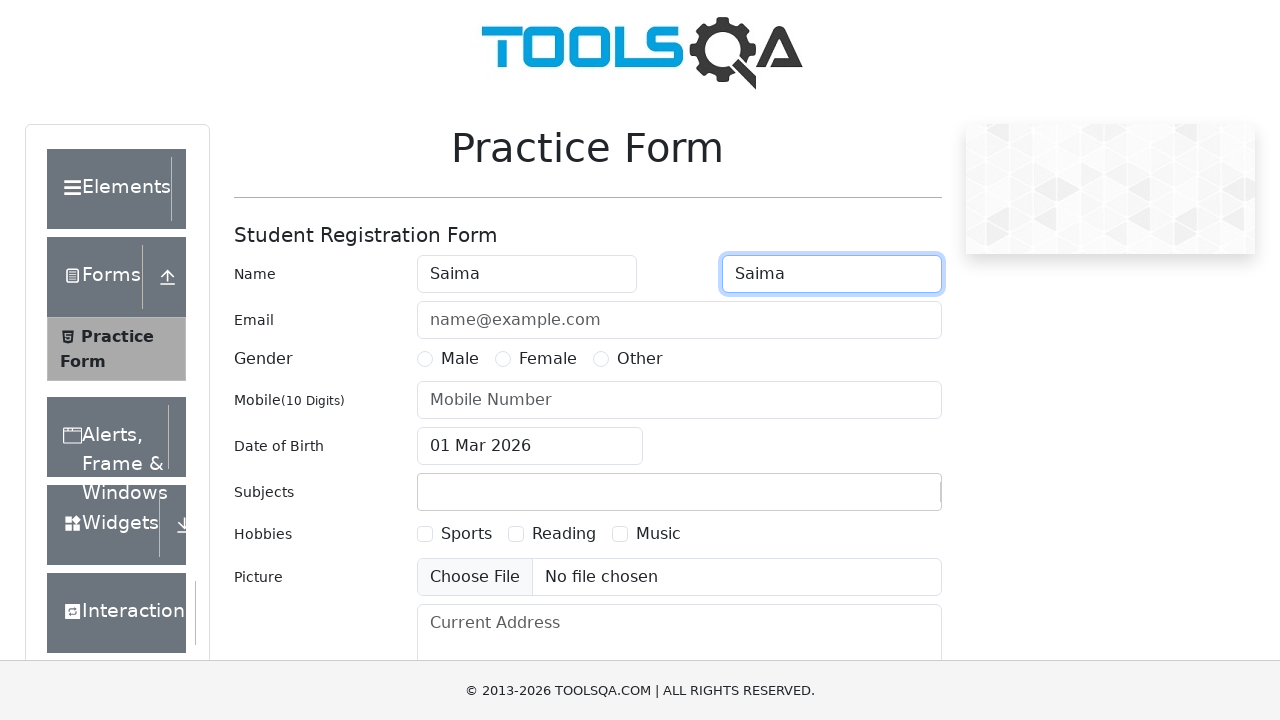

Waited 1 second to verify paste completed
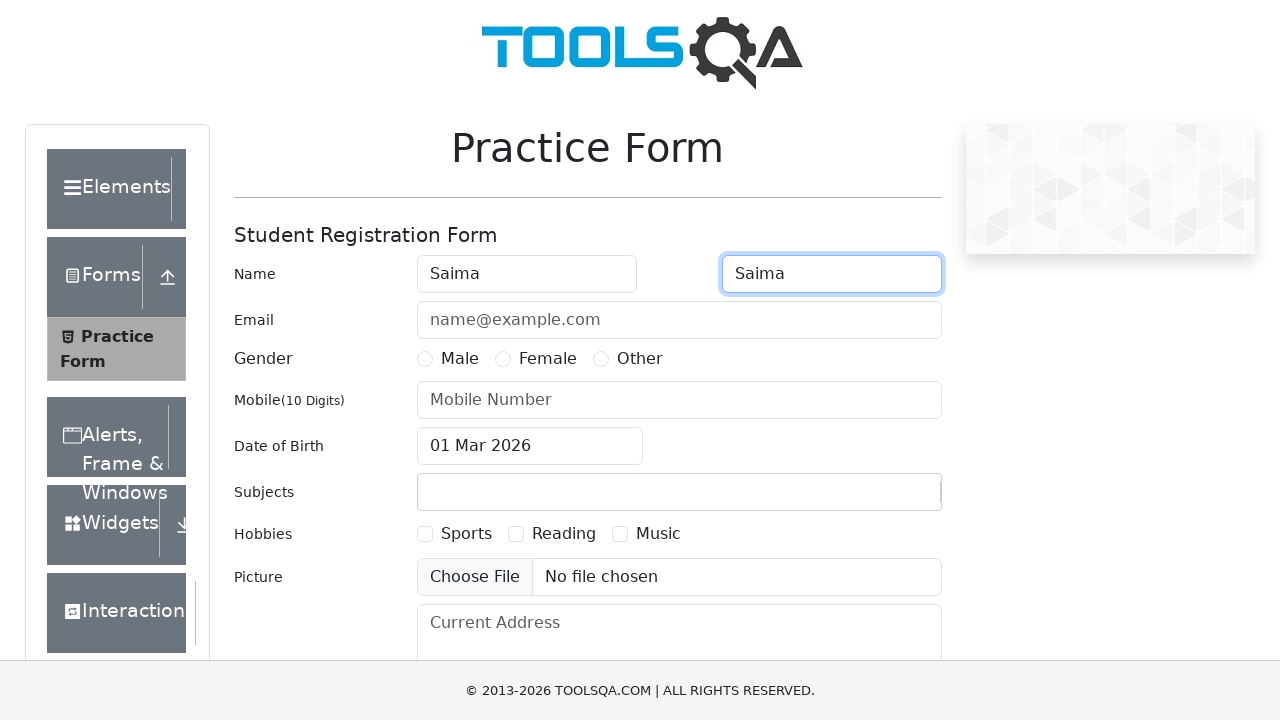

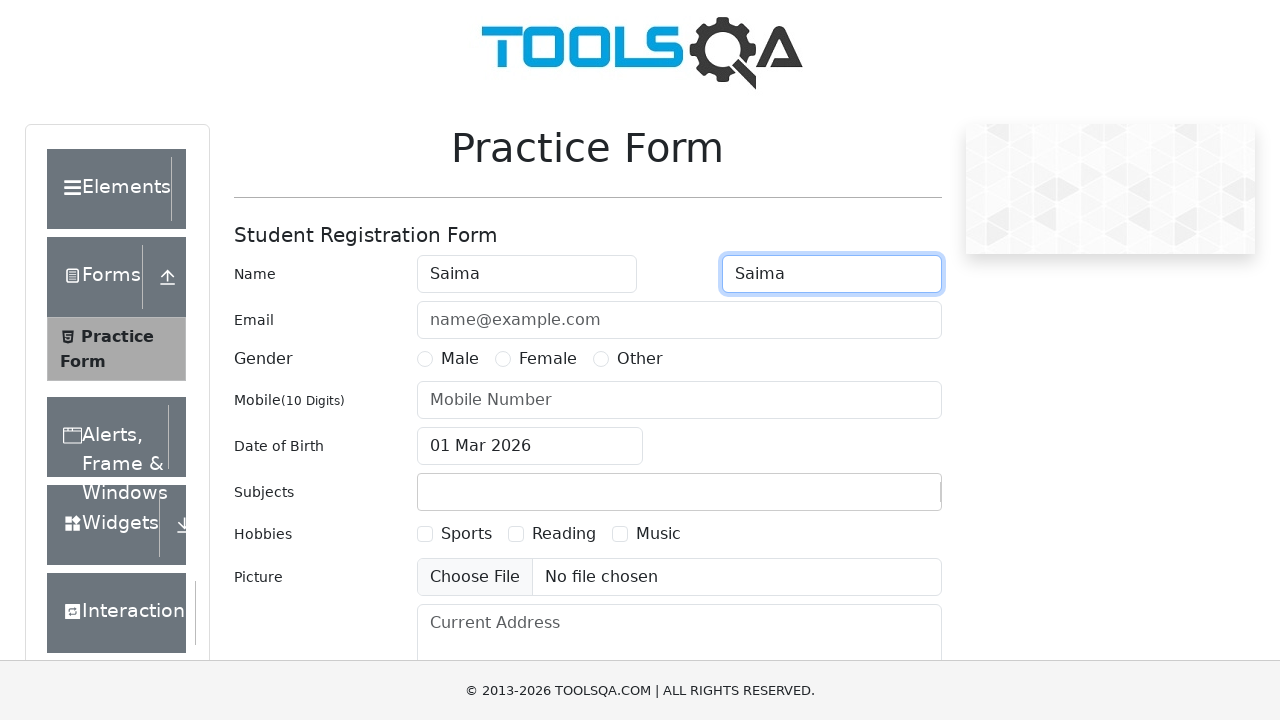